Tests a practice form by filling in first name, last name, and email fields, then verifying the input values are valid (text fields contain no digits, email is valid format)

Starting URL: https://app.cloudqa.io/home/AutomationPracticeForm

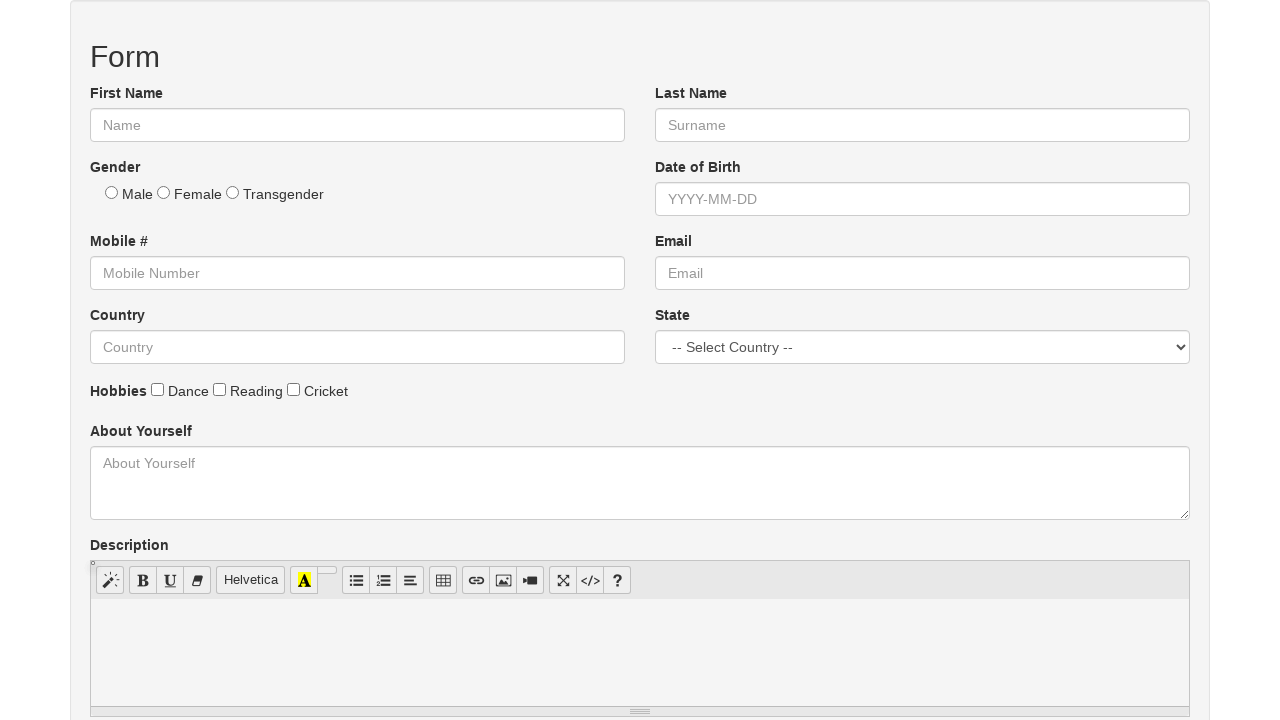

Filled first name field with 'Hussain' on #fname
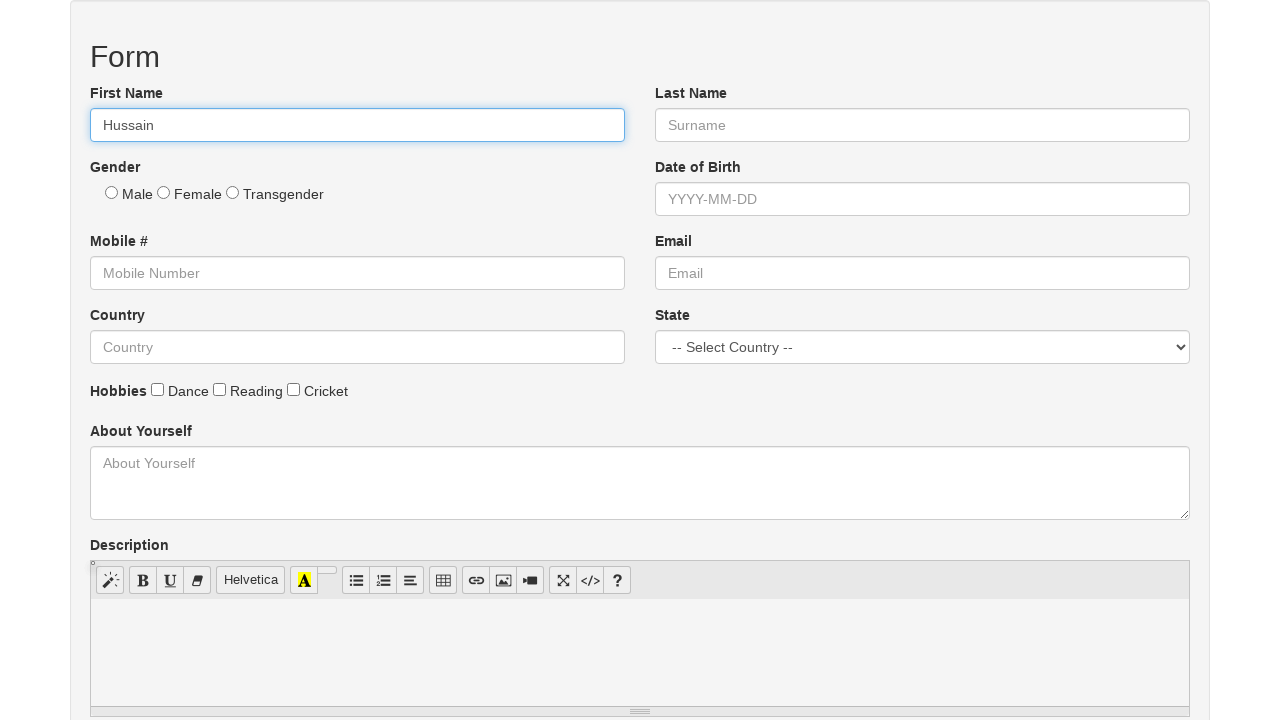

Filled last name field with 'Lohawala' on #lname
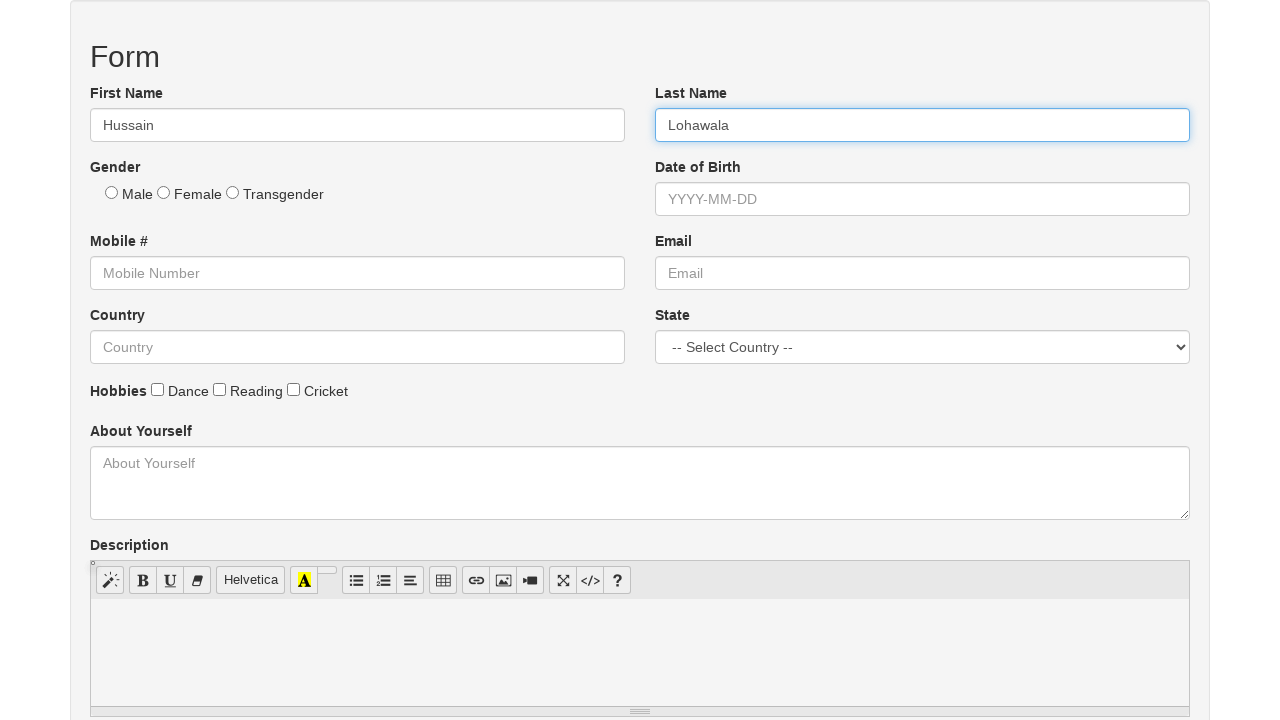

Filled email field with 'testuser@example.com' on #email
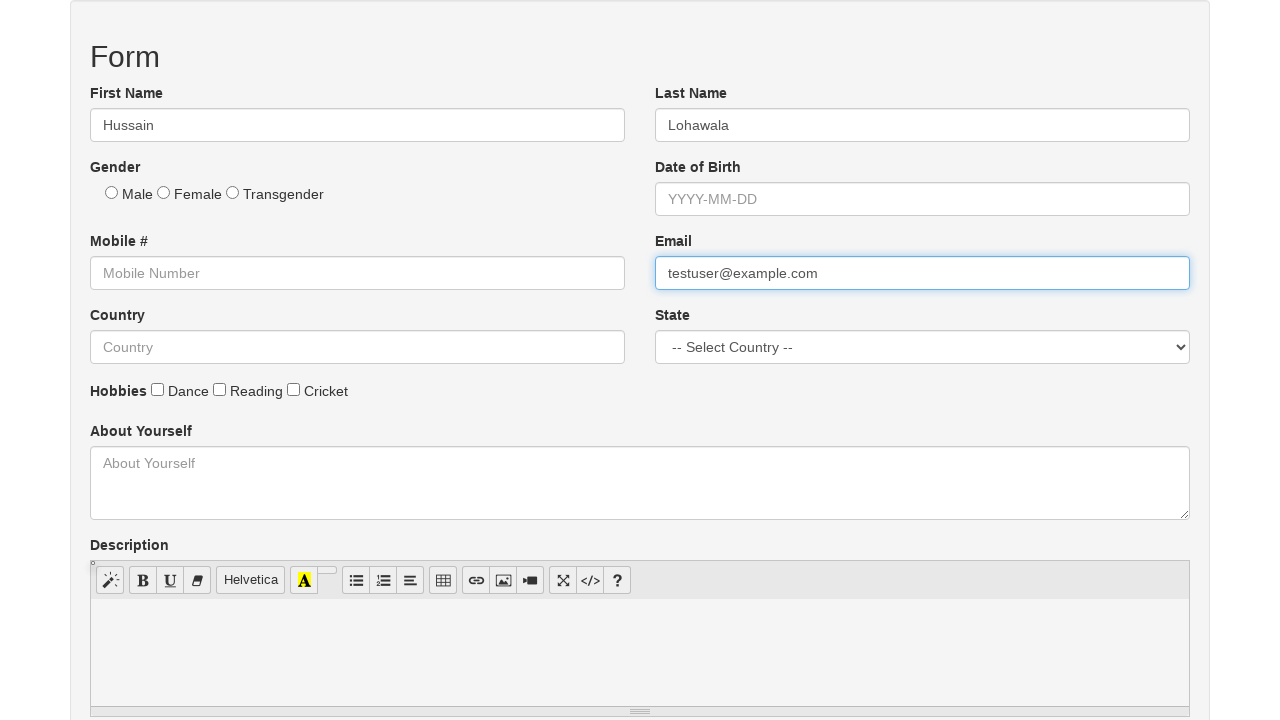

Waited 1 second for form to settle
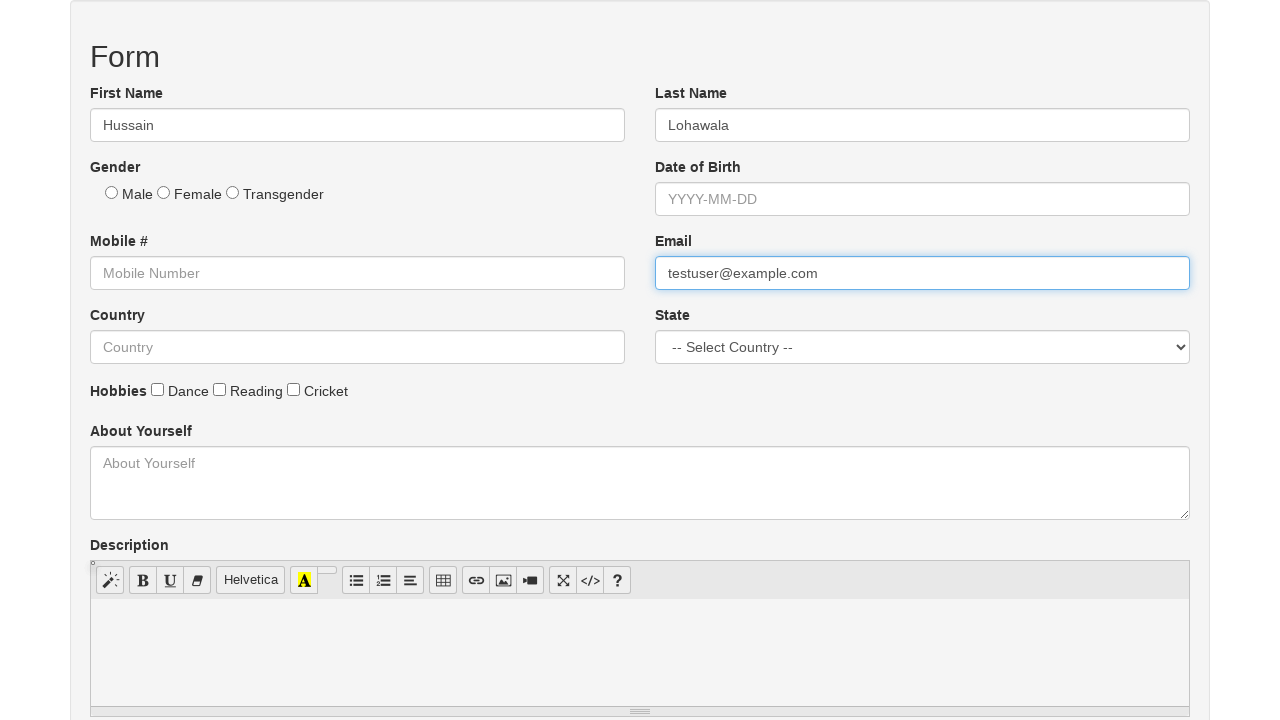

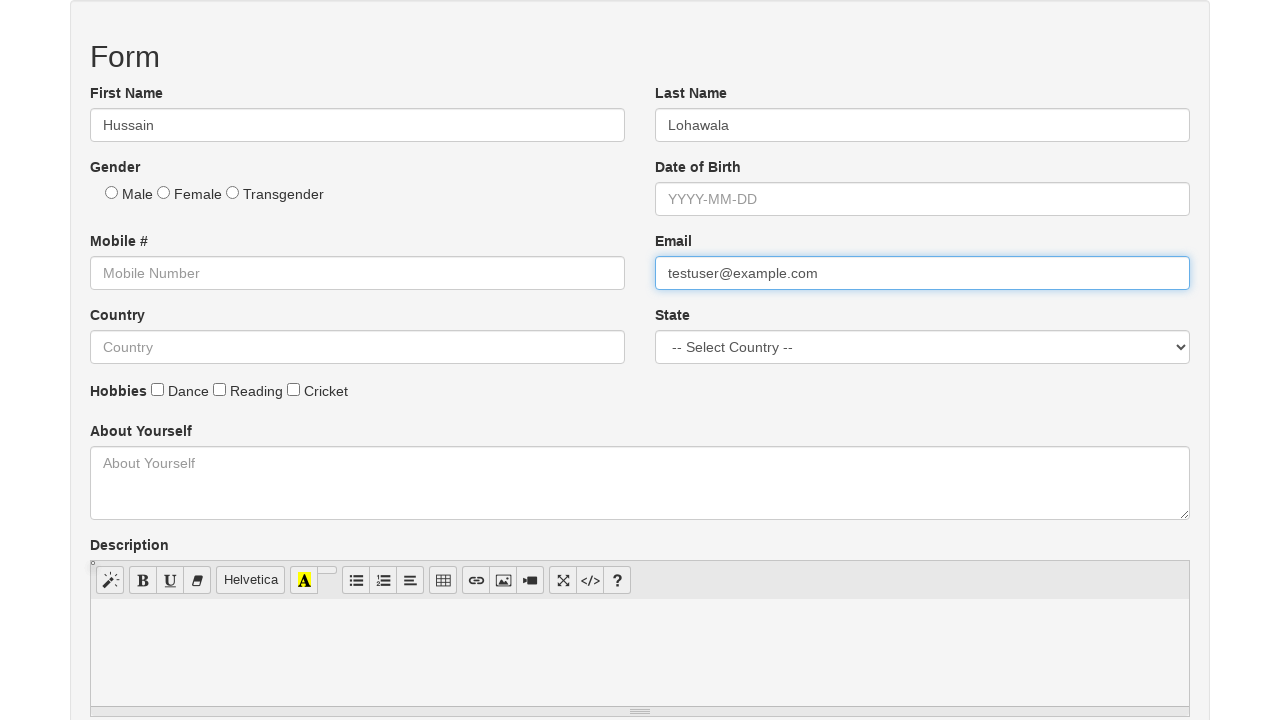